Tests color picker input by entering a hex color value

Starting URL: https://bonigarcia.dev/selenium-webdriver-java/web-form.html

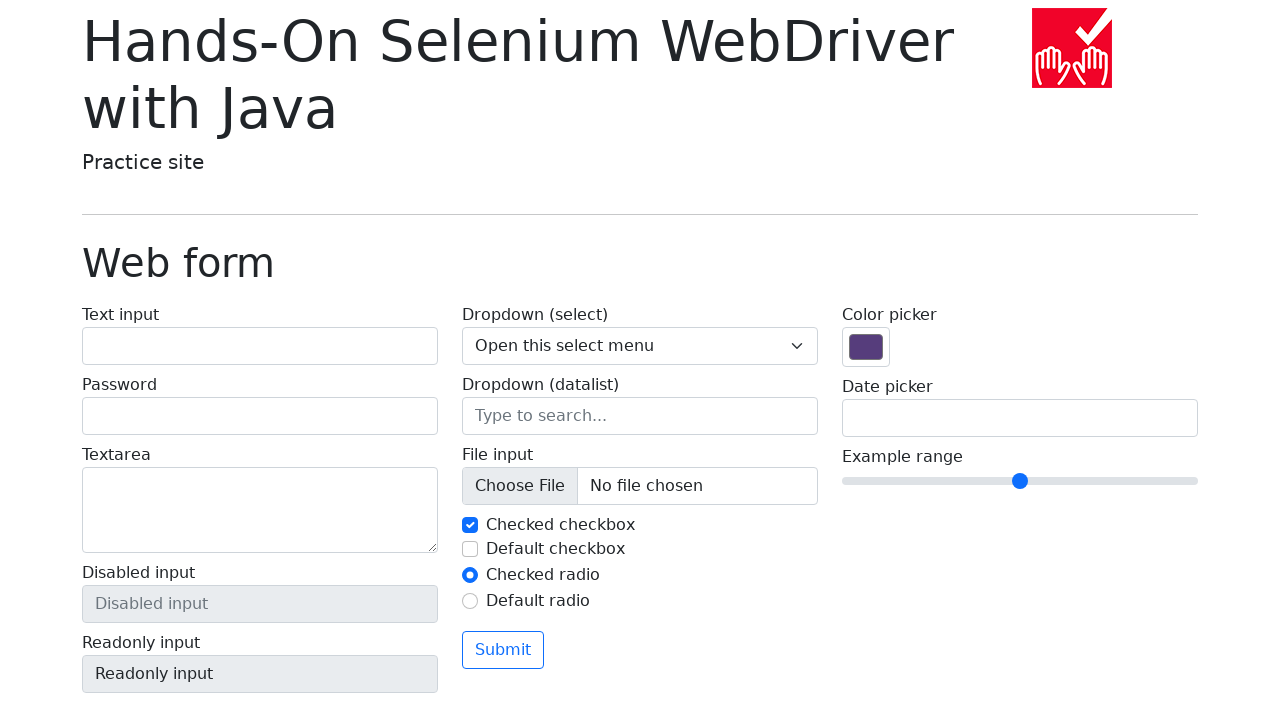

Clicked color picker input field at (866, 347) on input[name='my-colors']
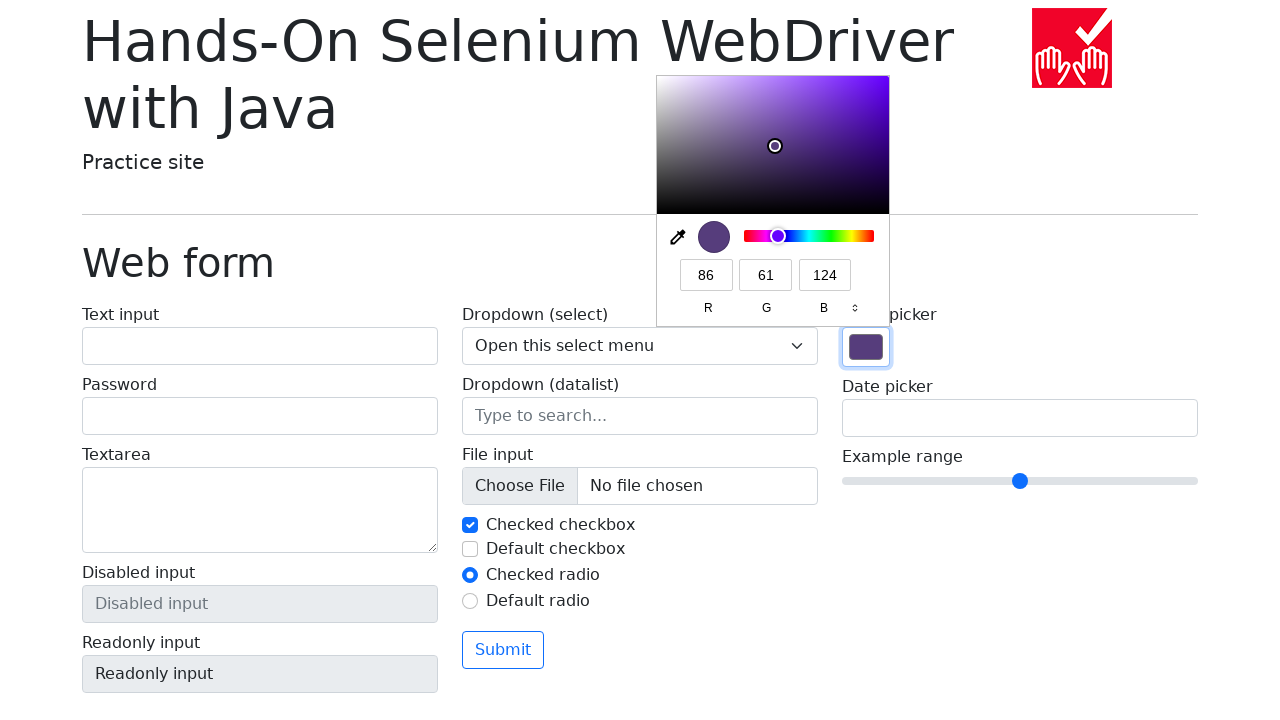

Entered hex color value #e6dcf5 into color picker on input[name='my-colors']
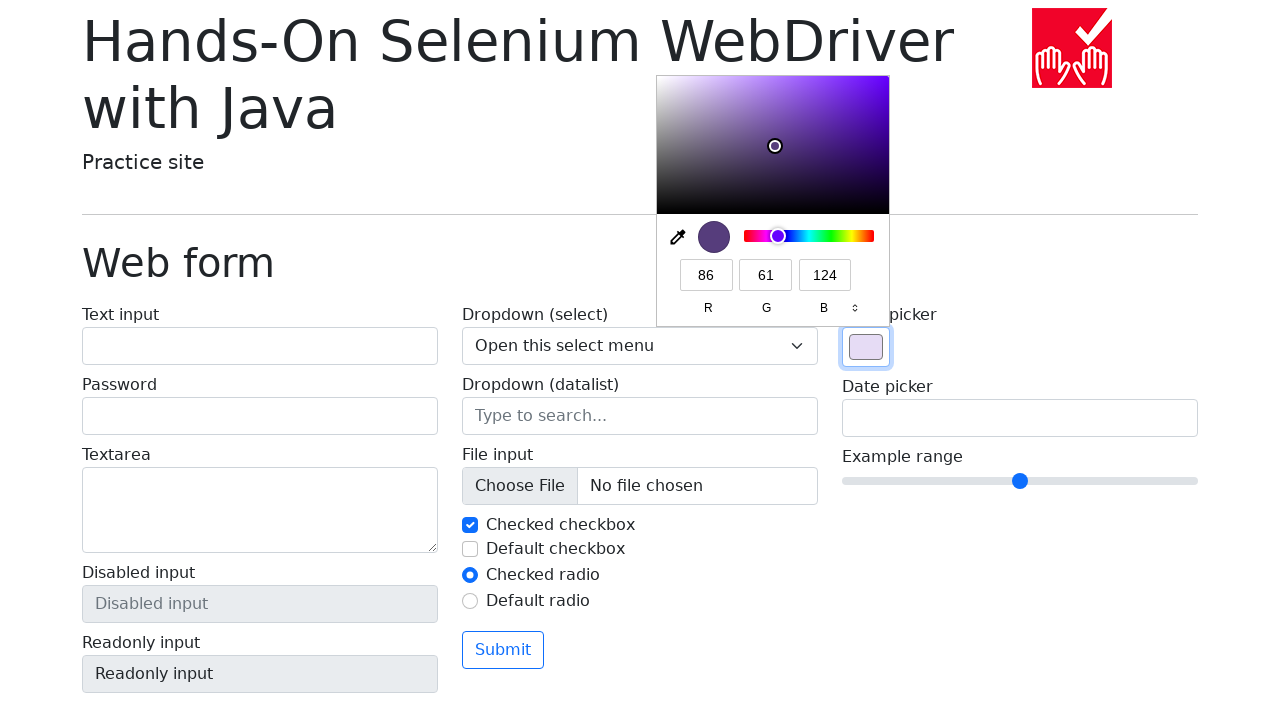

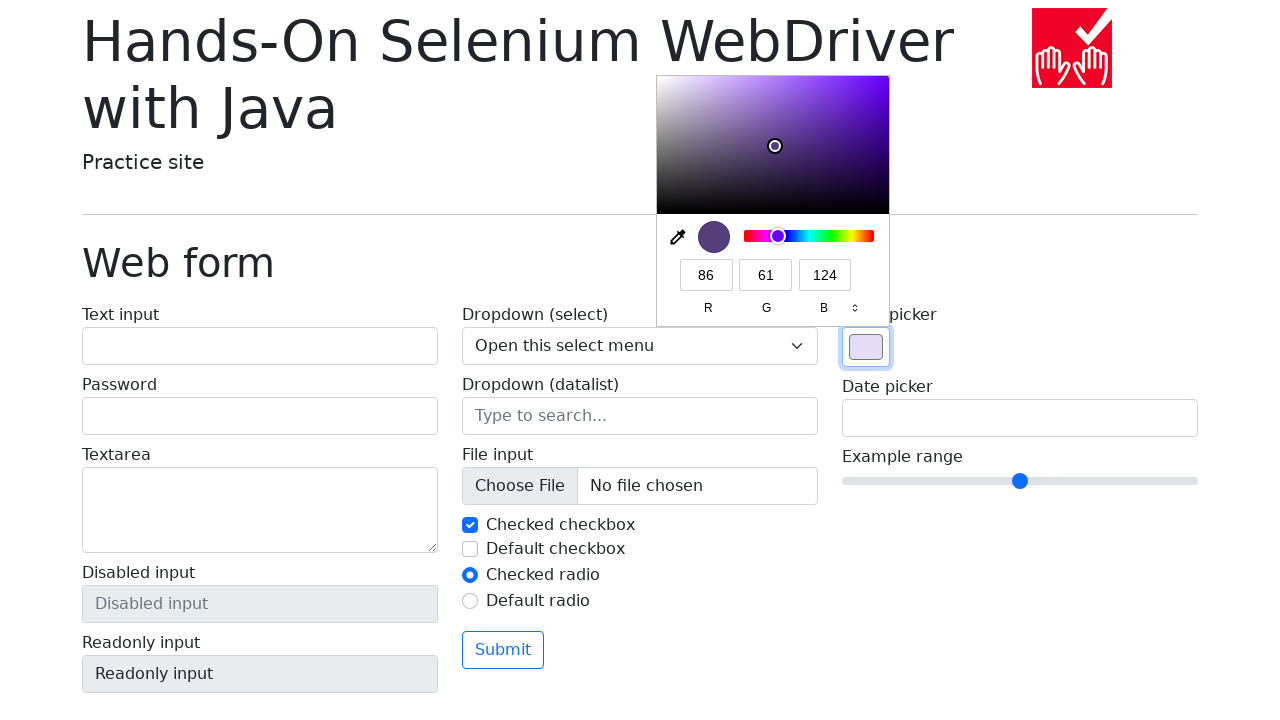